Tests that a dynamically appearing button becomes visible and clickable after a delay on the DemoQA dynamic properties page

Starting URL: https://demoqa.com/dynamic-properties

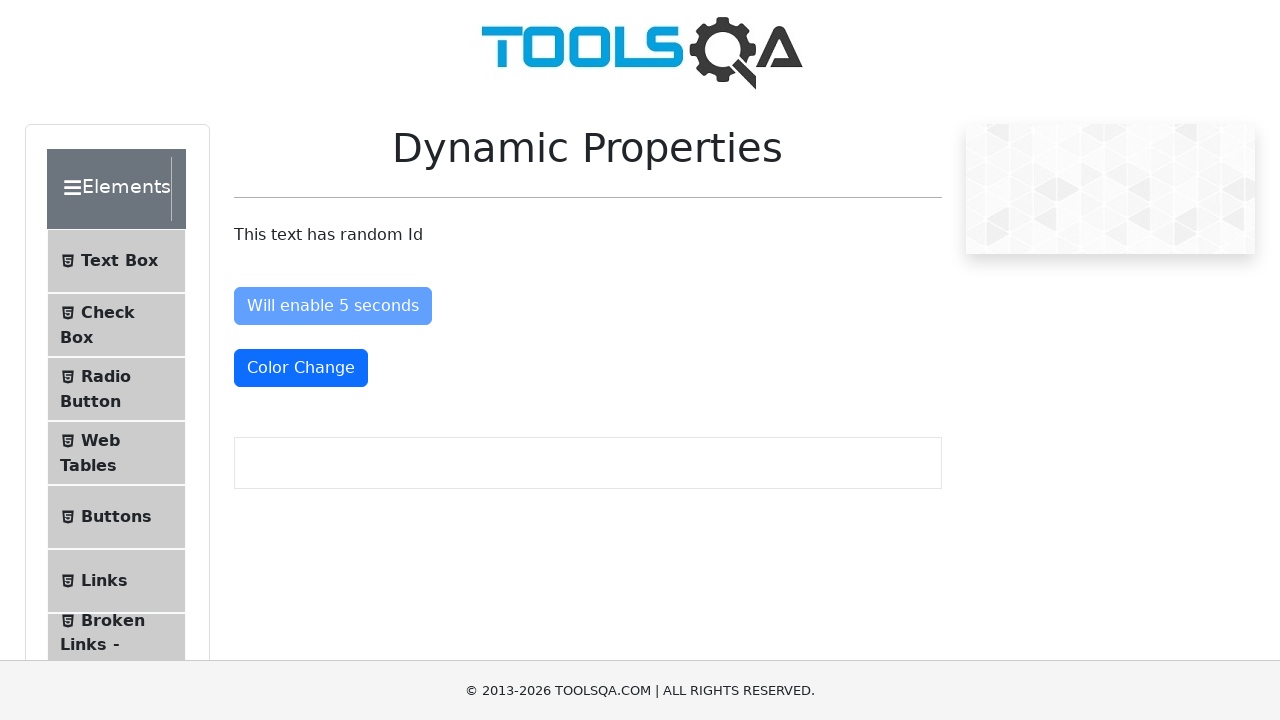

Waited for 'Visible After 5 Seconds' button to become visible (up to 10 seconds)
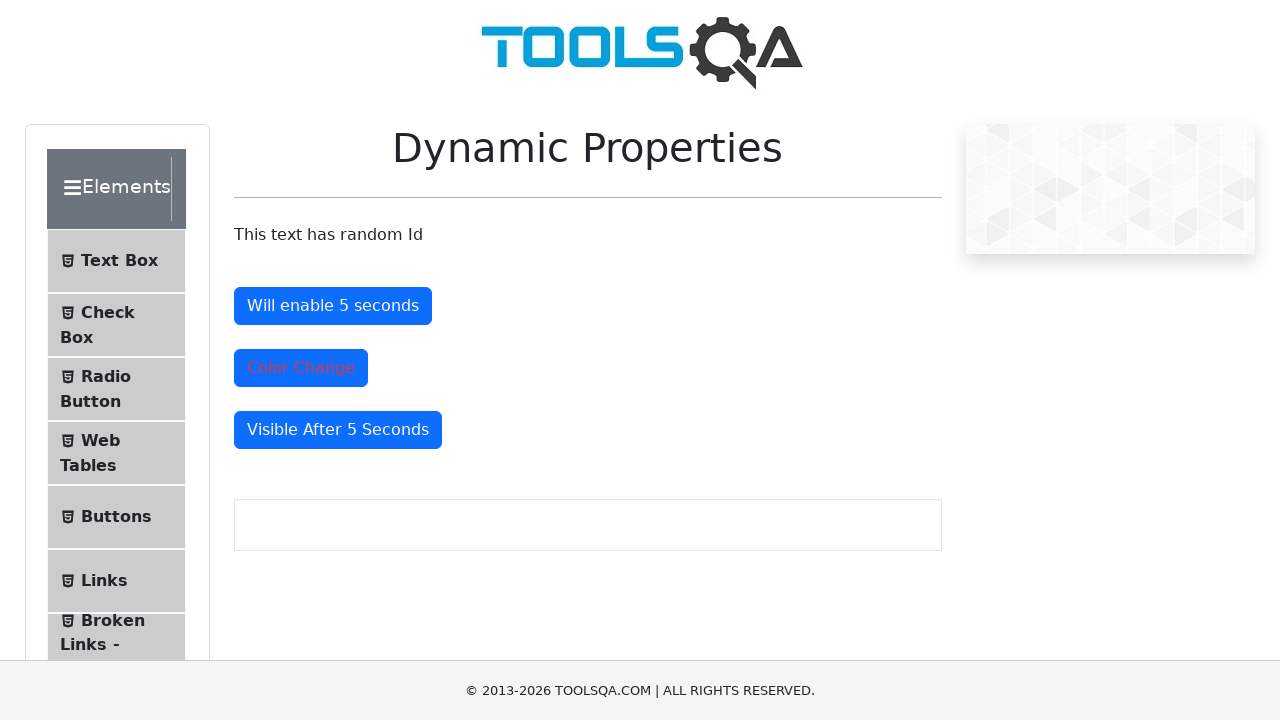

Located the #visibleAfter button element
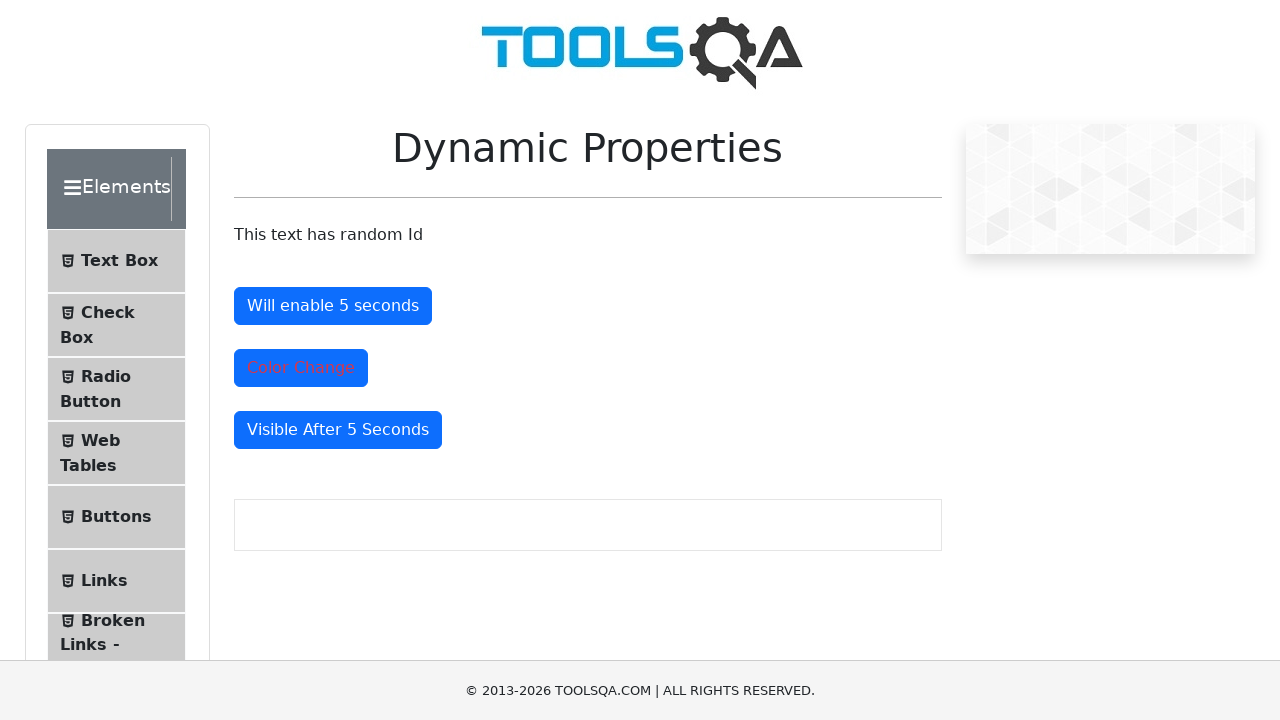

Confirmed button is in visible state
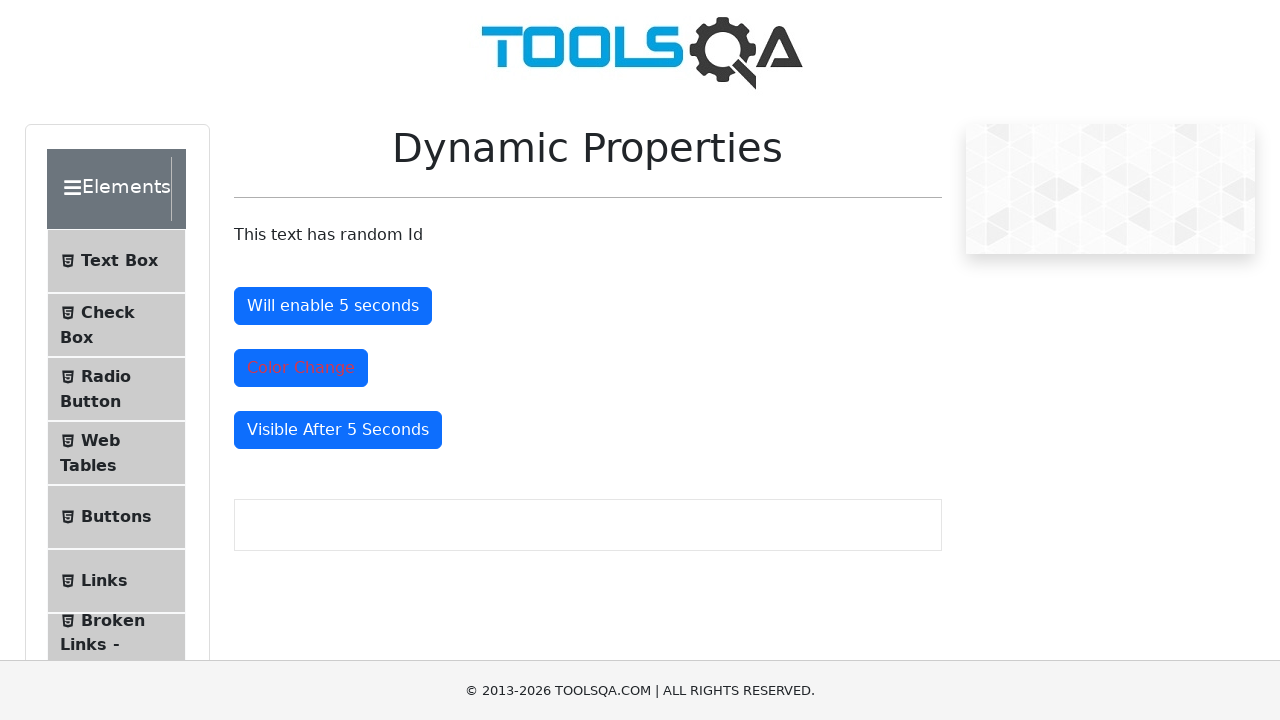

Asserted that button is visible
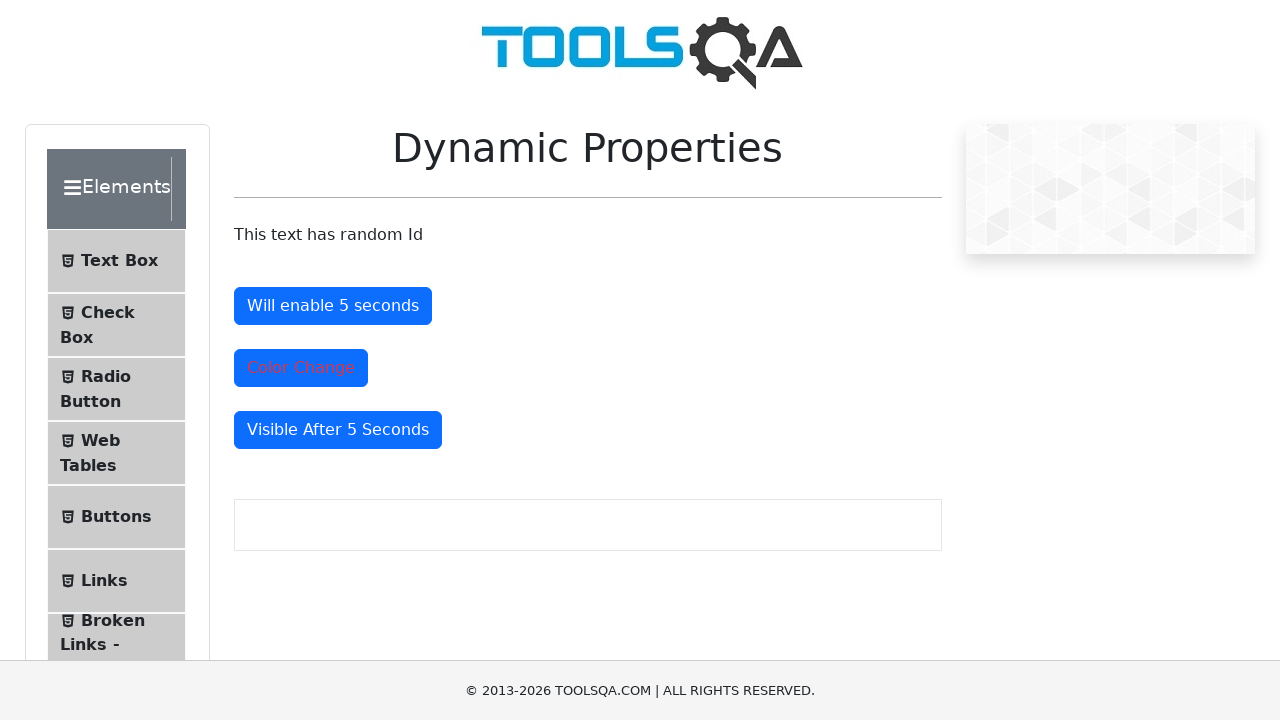

Asserted that button is enabled and clickable
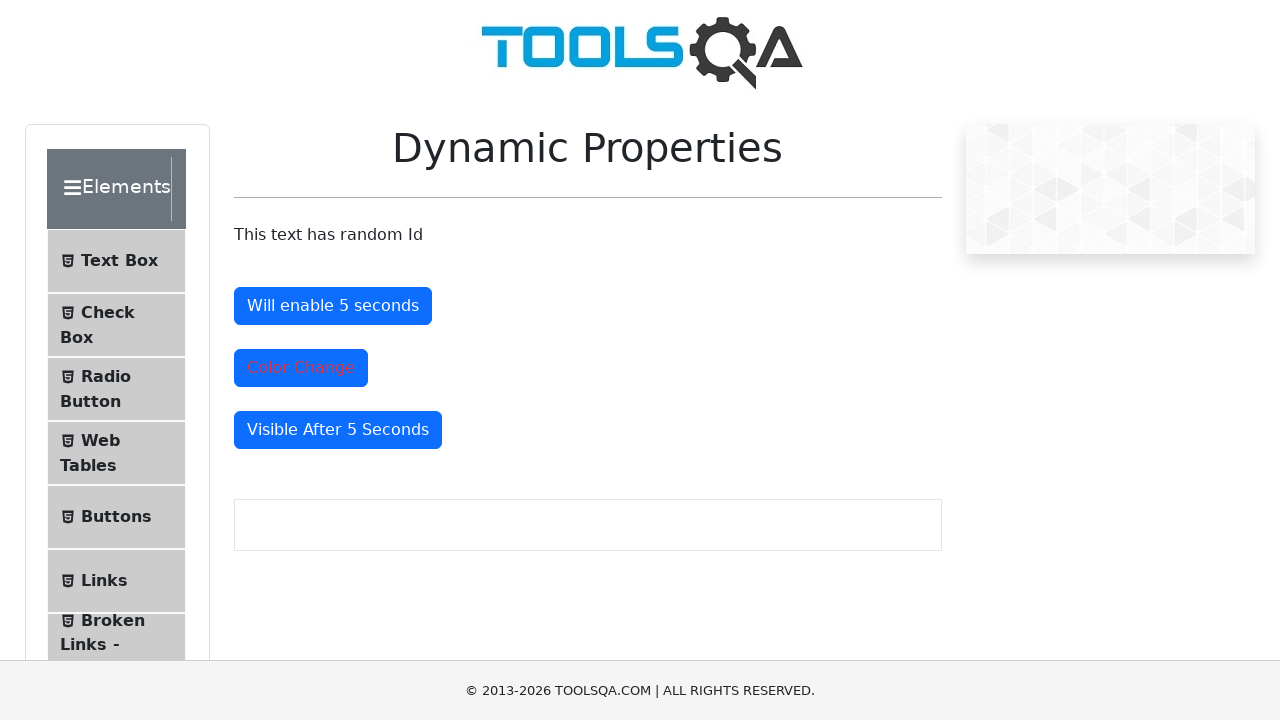

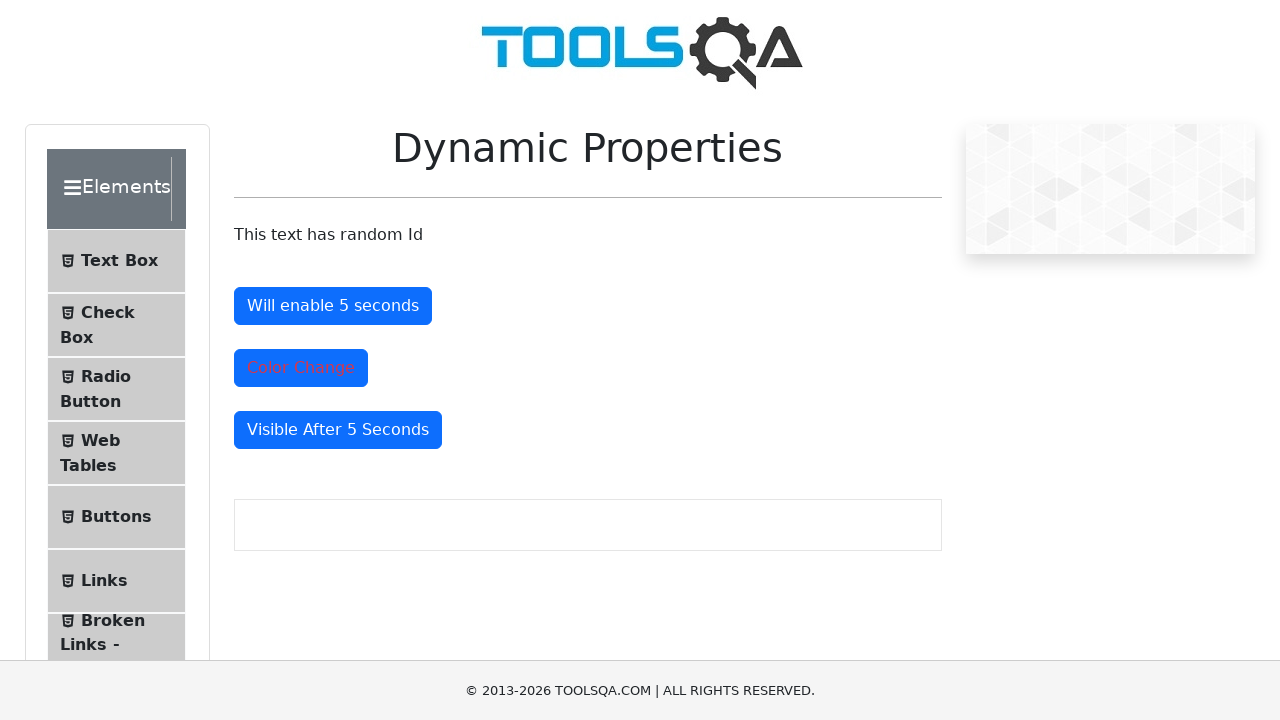